Tests input box functionality by filling text, clearing it, and filling with new text

Starting URL: https://www.techglobal-training.com/frontend/actions

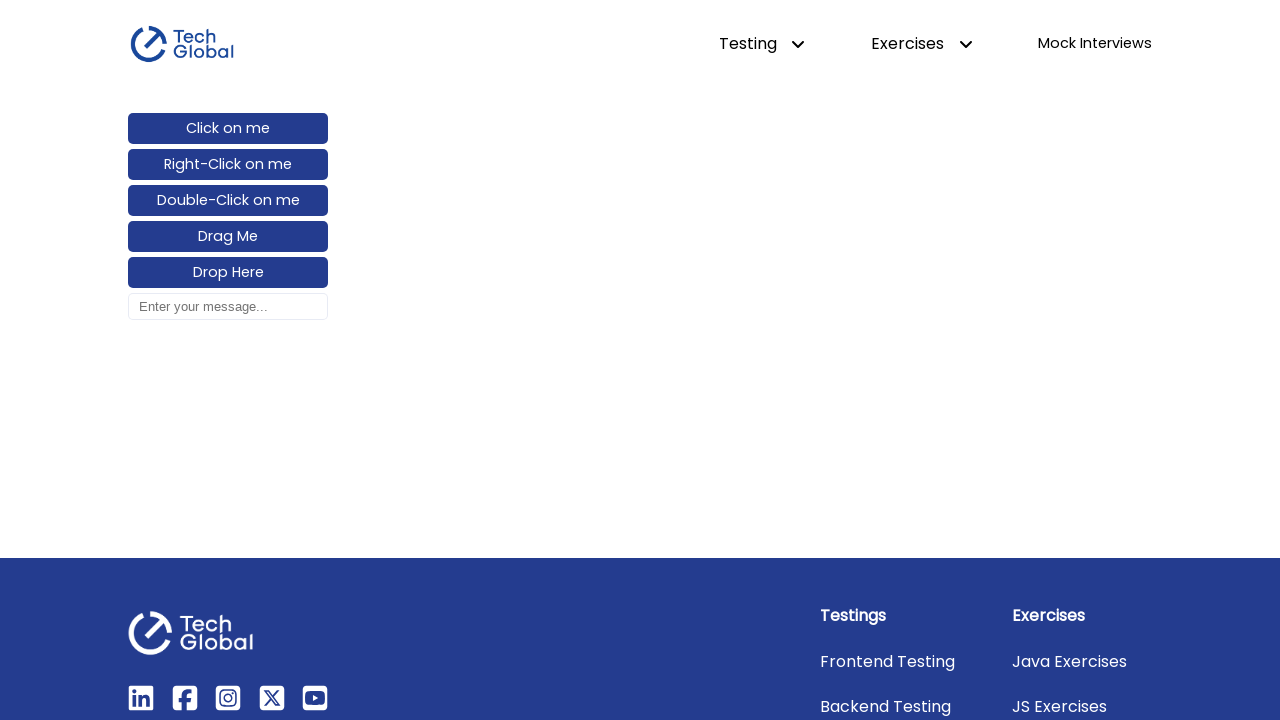

Located input box element
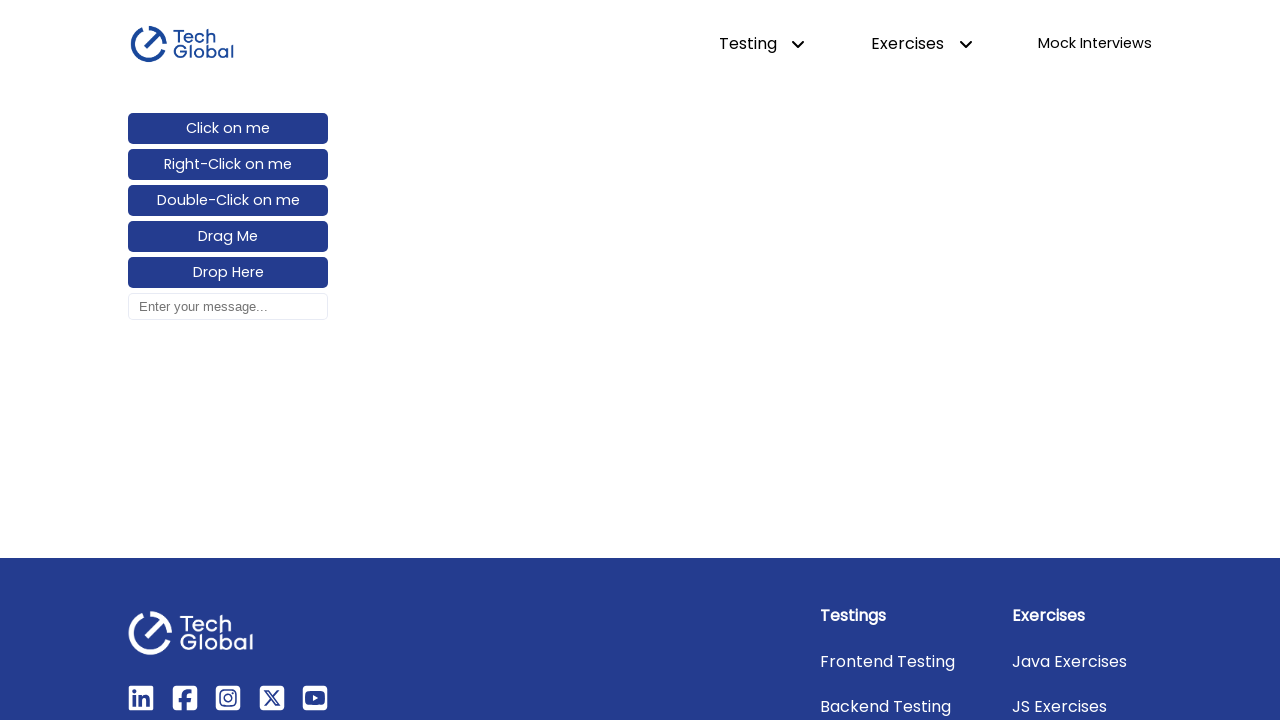

Filled input box with 'Playwright' on #input_box
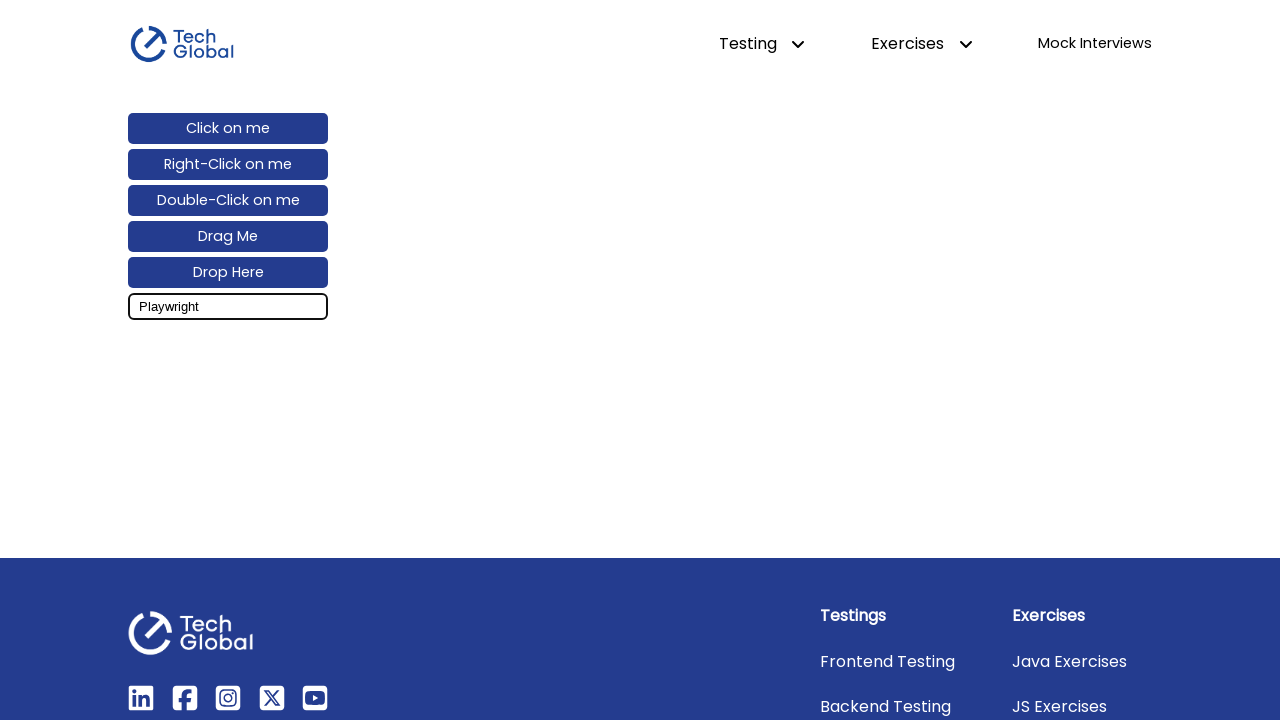

Cleared input box on #input_box
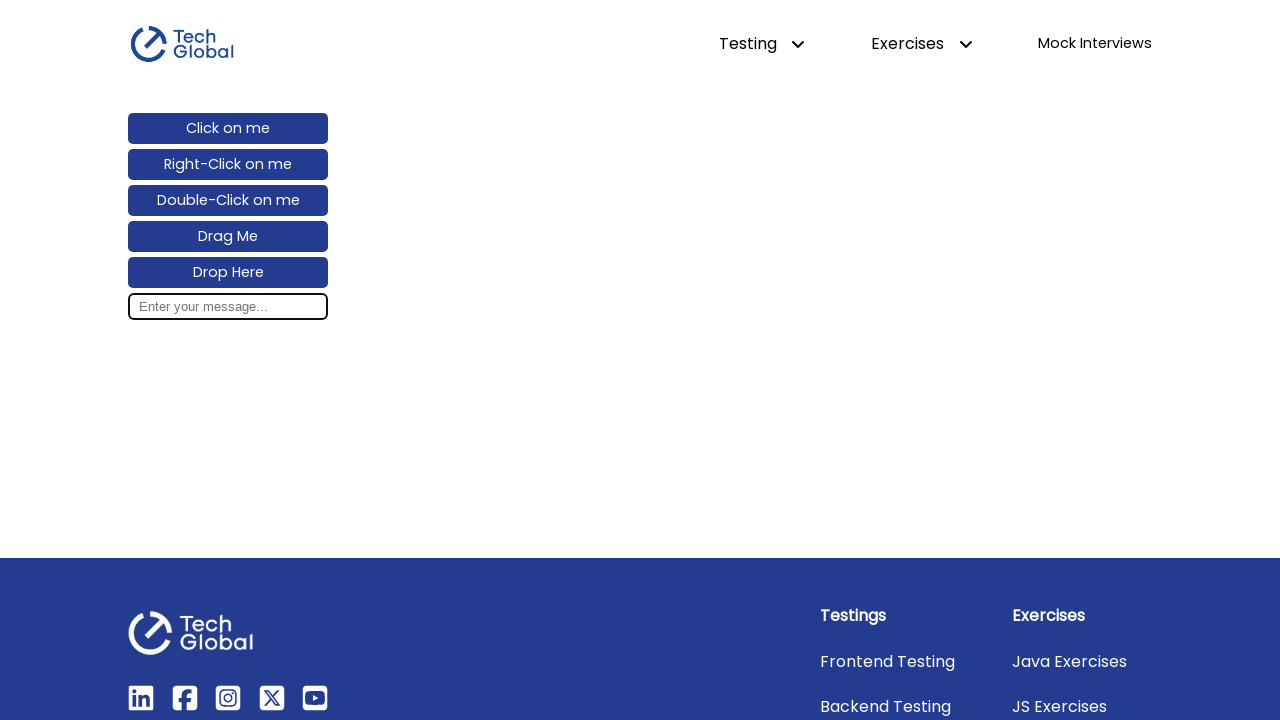

Filled input box with 'TypeScript' on #input_box
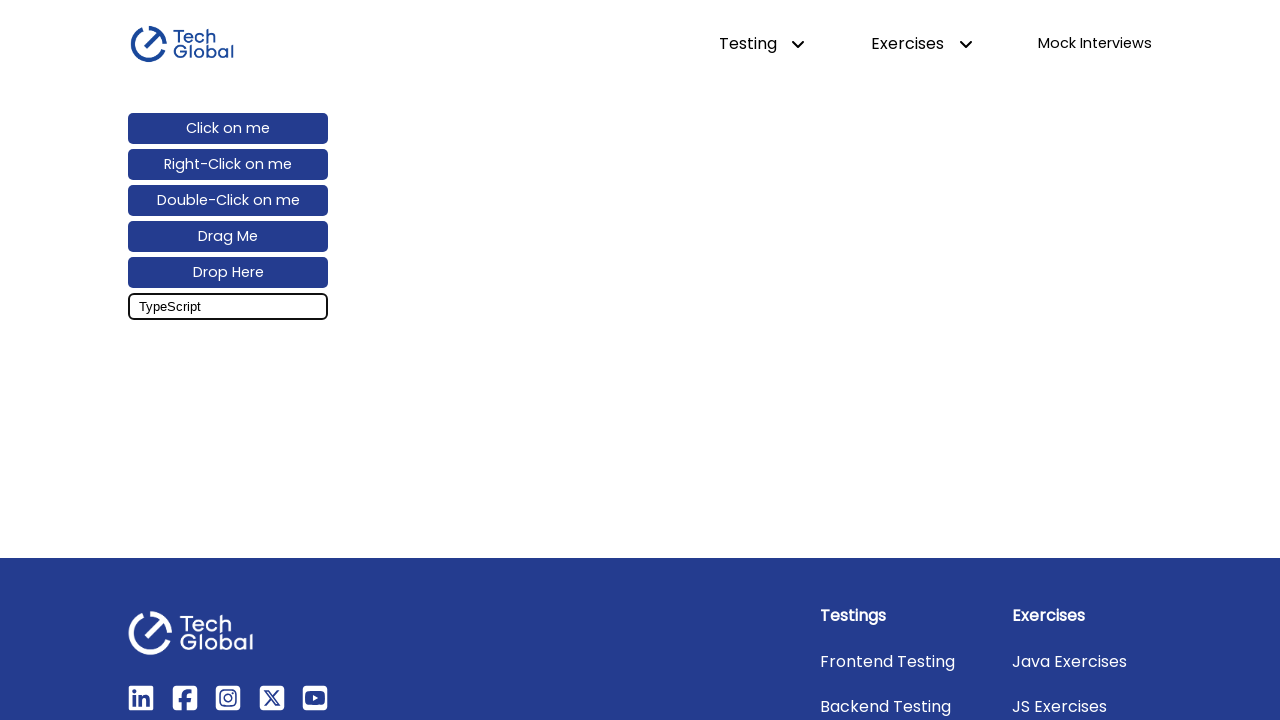

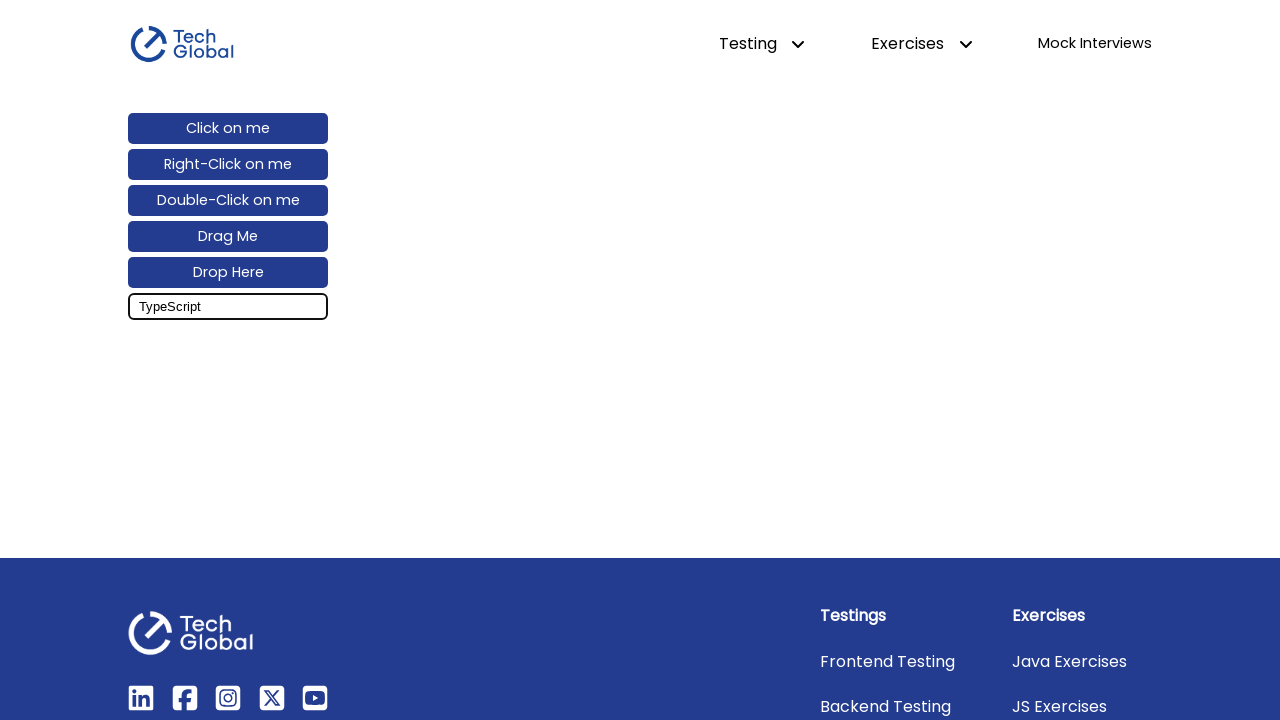